Verifies the LinkedIn button is visible and has the correct href attribute, then clicks it

Starting URL: https://cartao-de-visitas-1f916.web.app/home

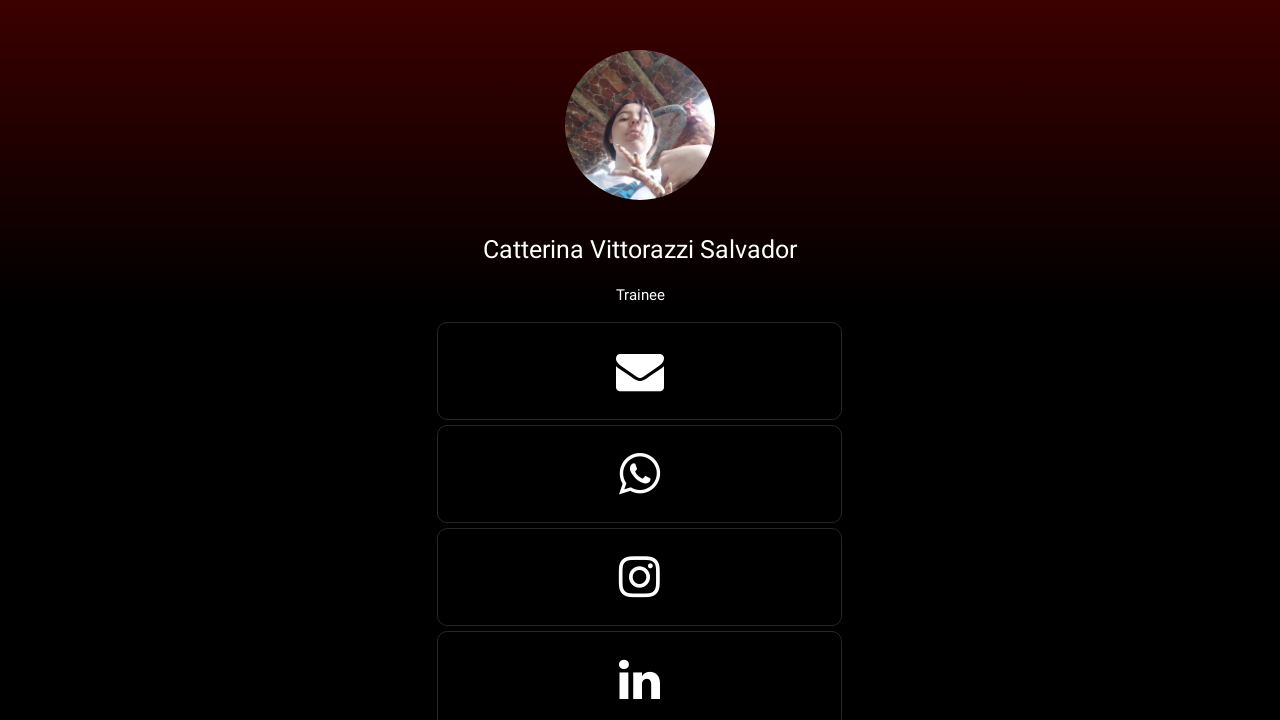

Waited for profile name 'Catterina Vittorazzi Salvador' to load
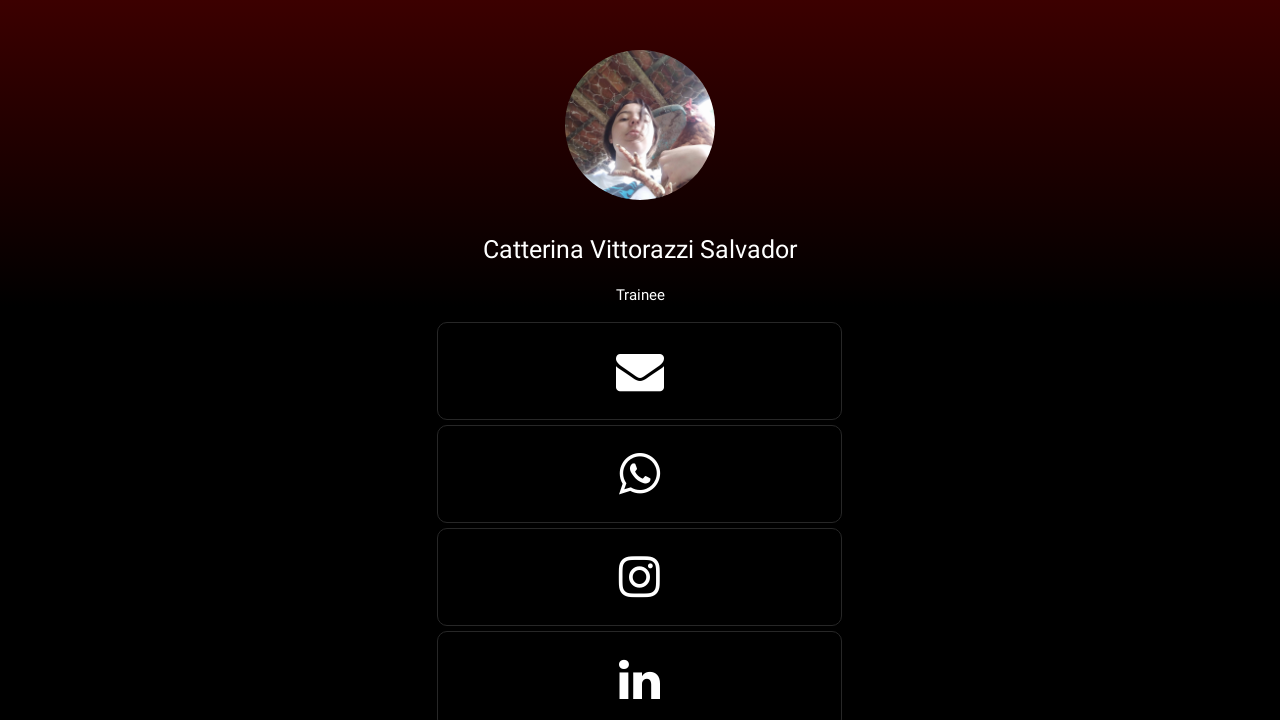

Verified LinkedIn button is visible with correct href attribute
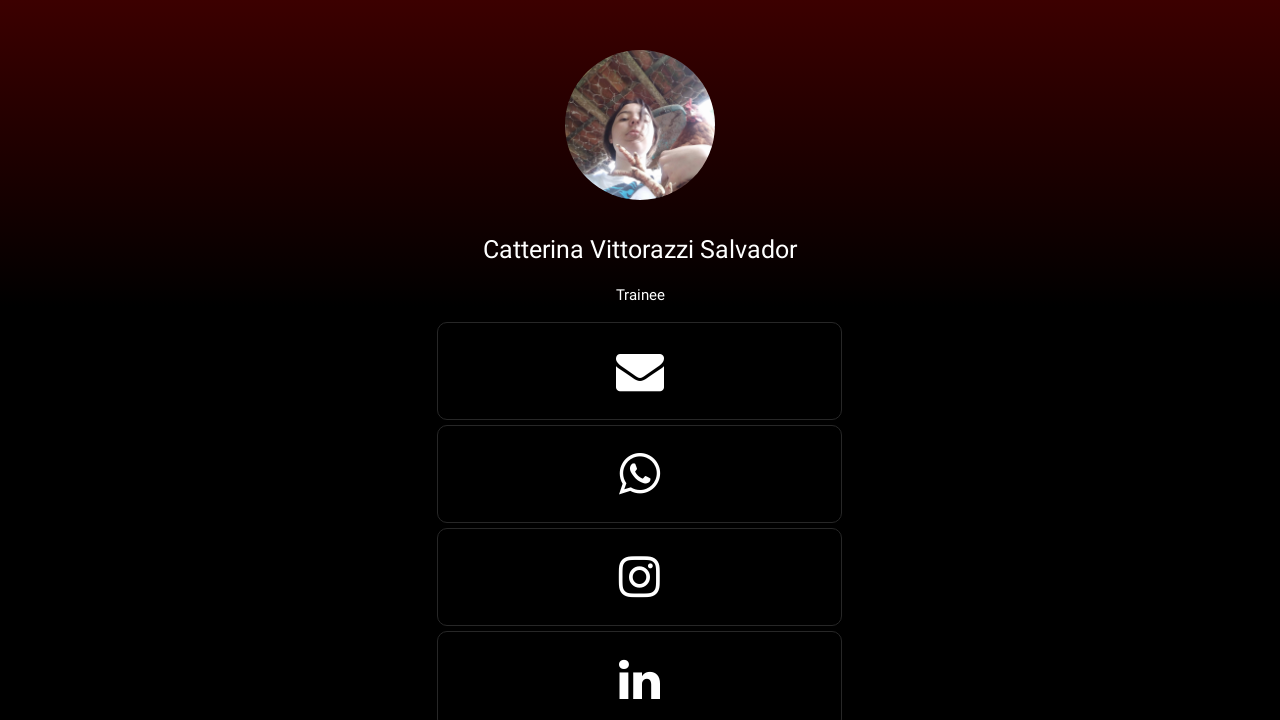

Clicked LinkedIn button to redirect to LinkedIn profile at (640, 672) on a[href='https://www.linkedin.com/in/catterina-salvador-2708035b/']
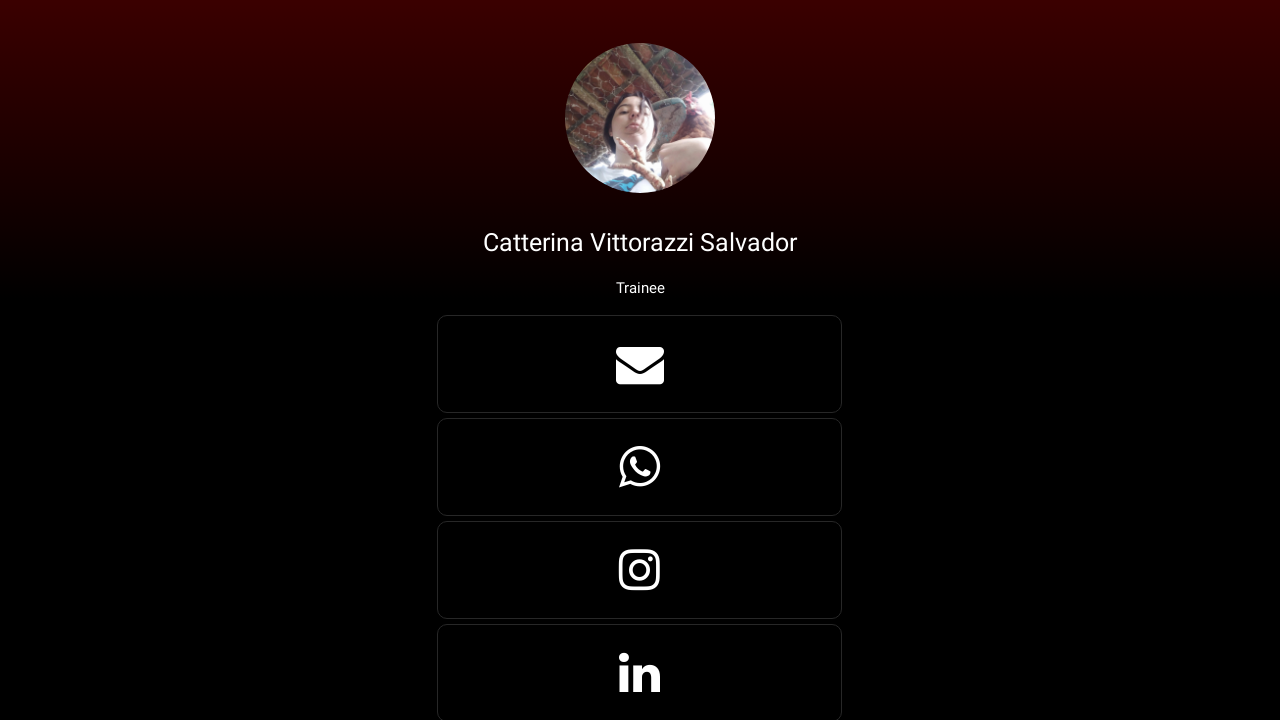

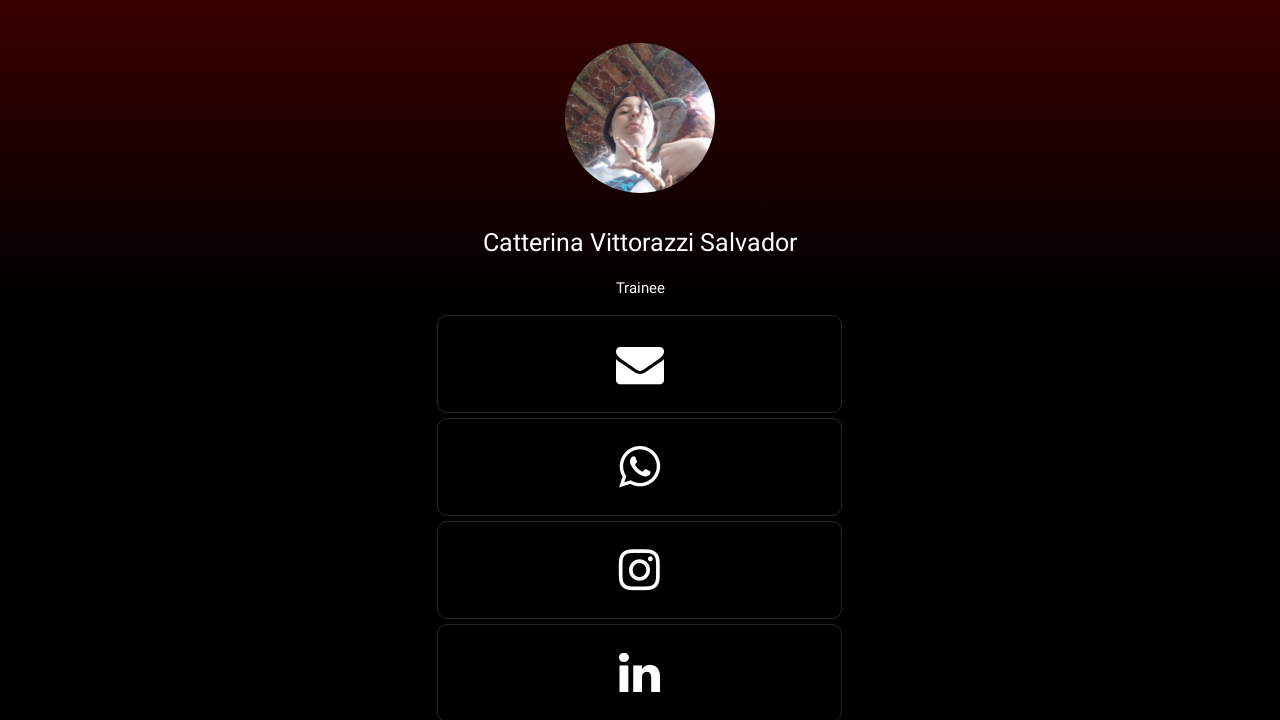